Tests successful message form submission by filling in name, email, and content fields, then verifying the success message appears.

Starting URL: https://certicon-testing.azurewebsites.net

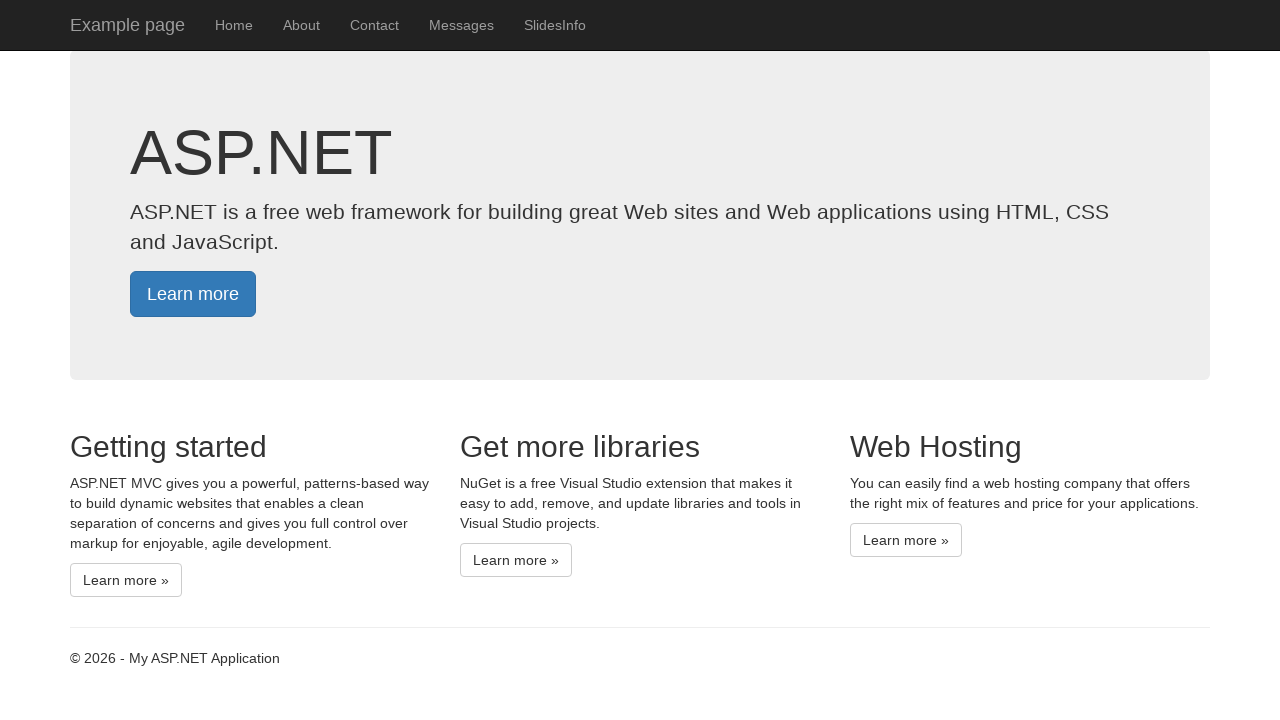

Clicked on Messages link to navigate to the form at (462, 25) on text=Messages
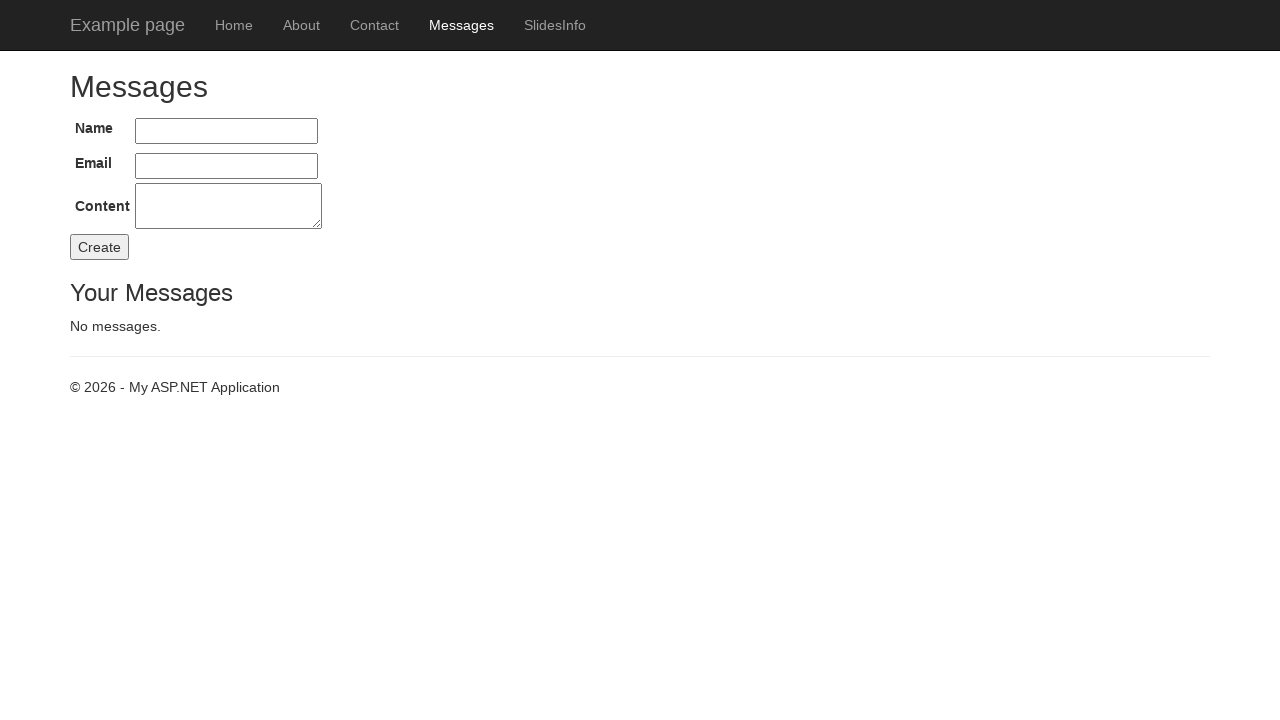

Filled Name field with 'Fero Lakatos' on #Name
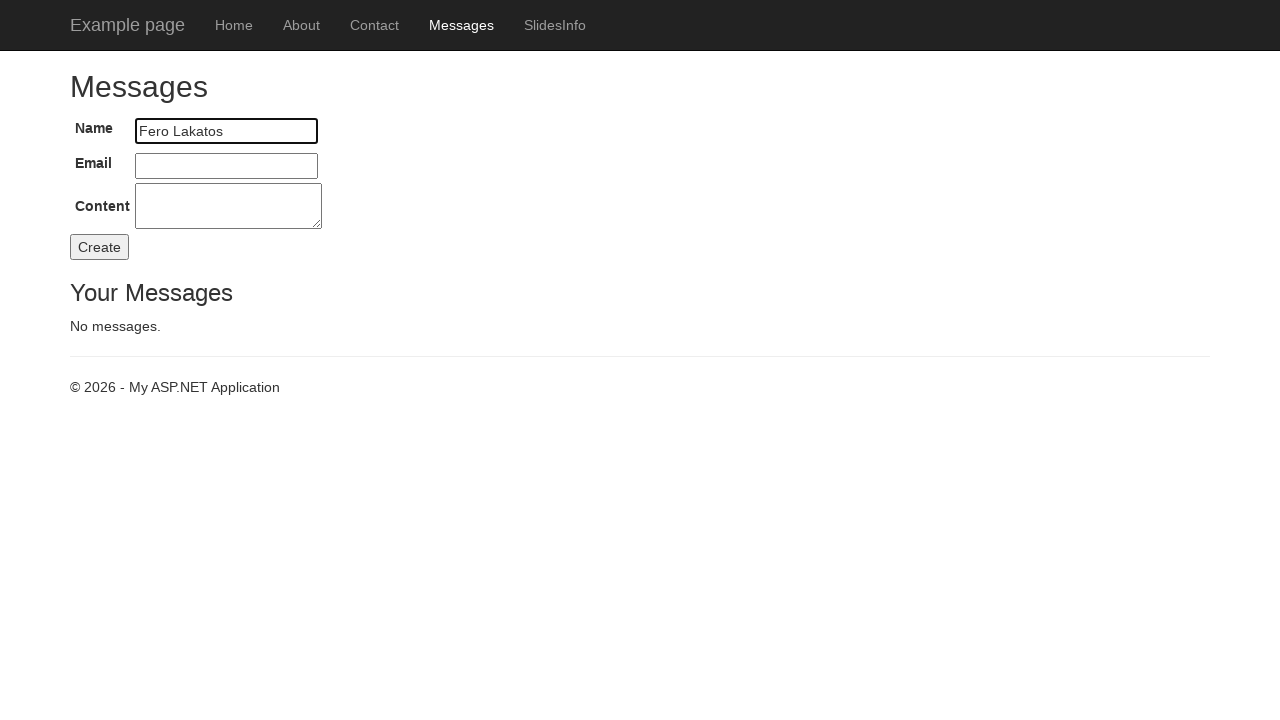

Filled Email field with 'FeroLakatos@seznam.cz' on #Email
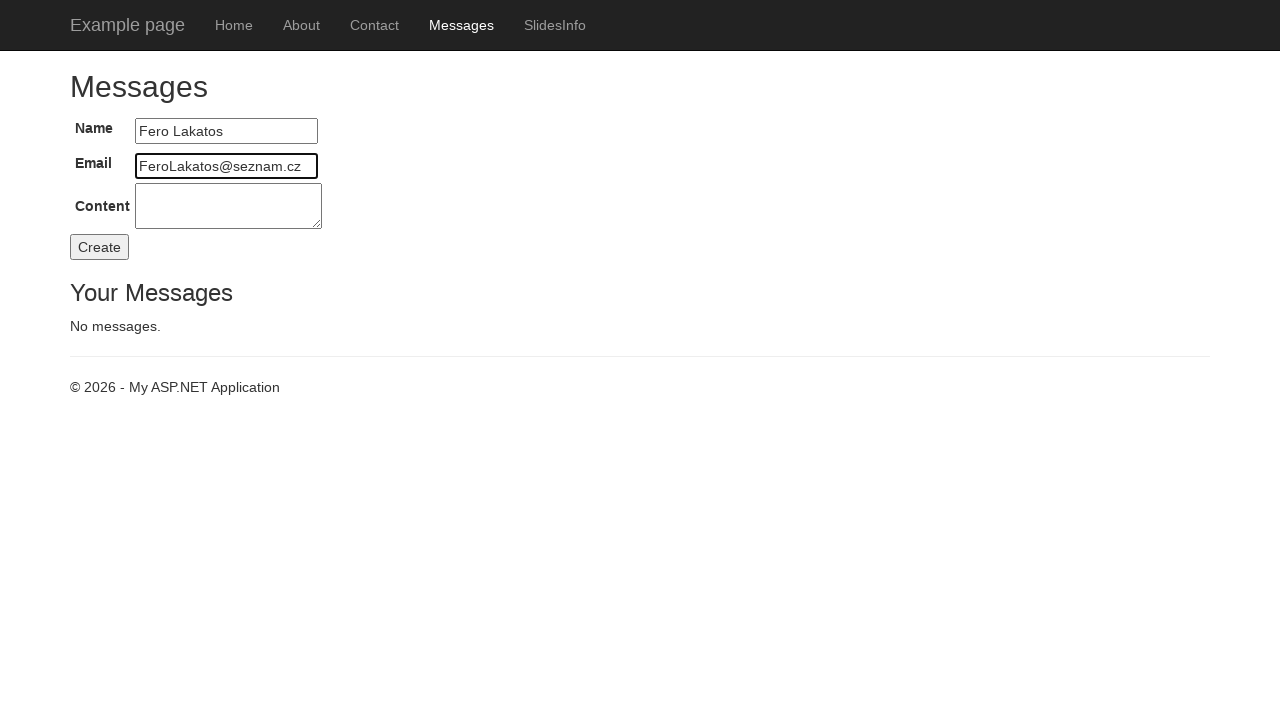

Filled Content field with 'Ahoj, nazdar kamaráde!' on #Content
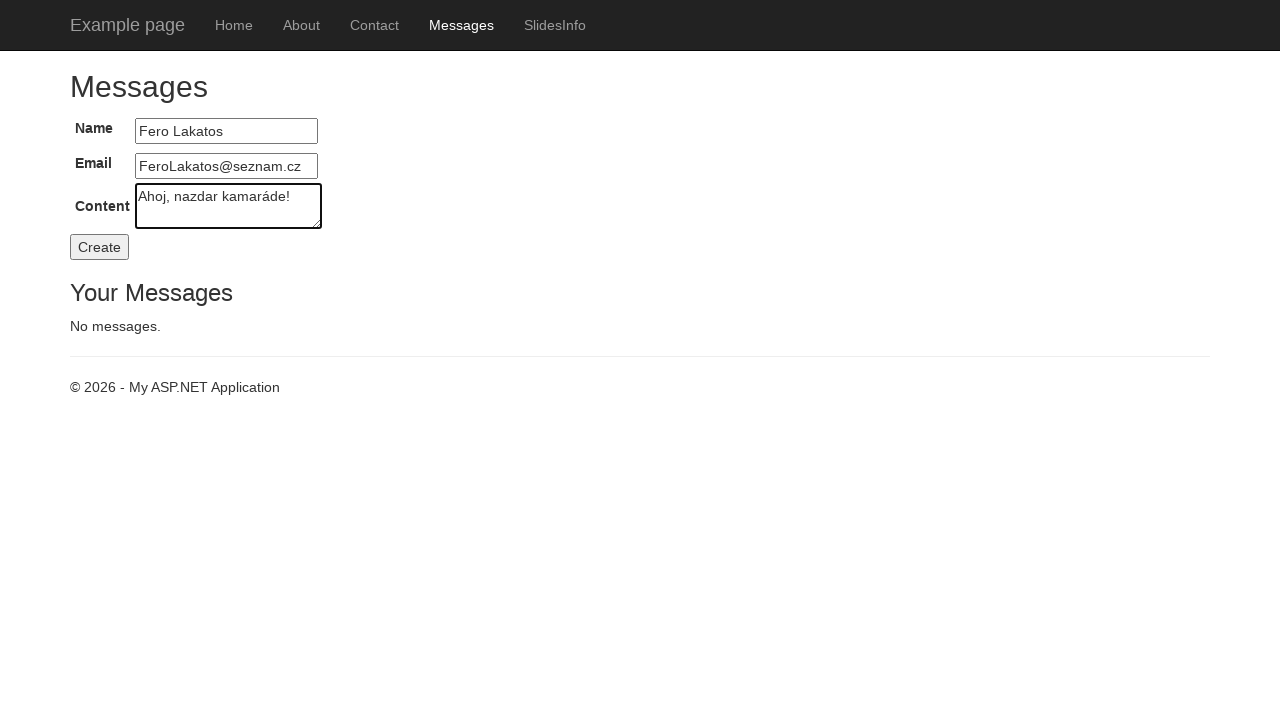

Clicked the Create button to submit the form at (100, 247) on #buttonCreate
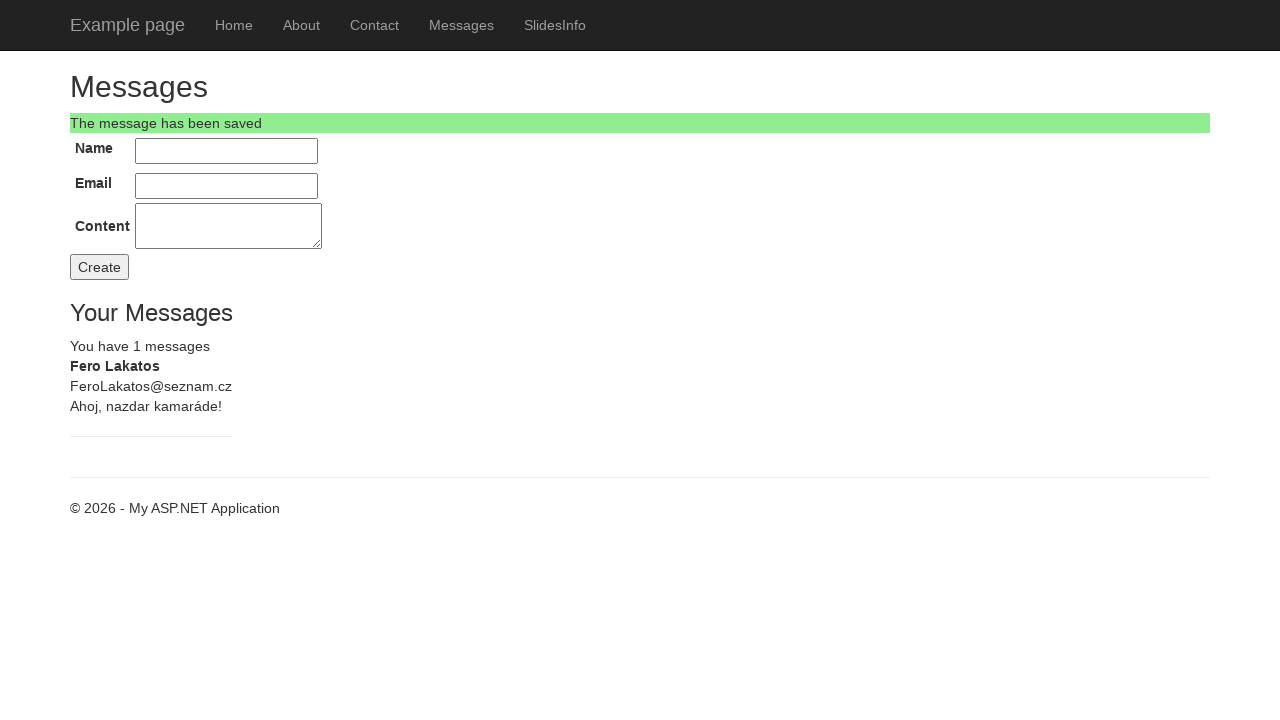

Success message appeared on the page
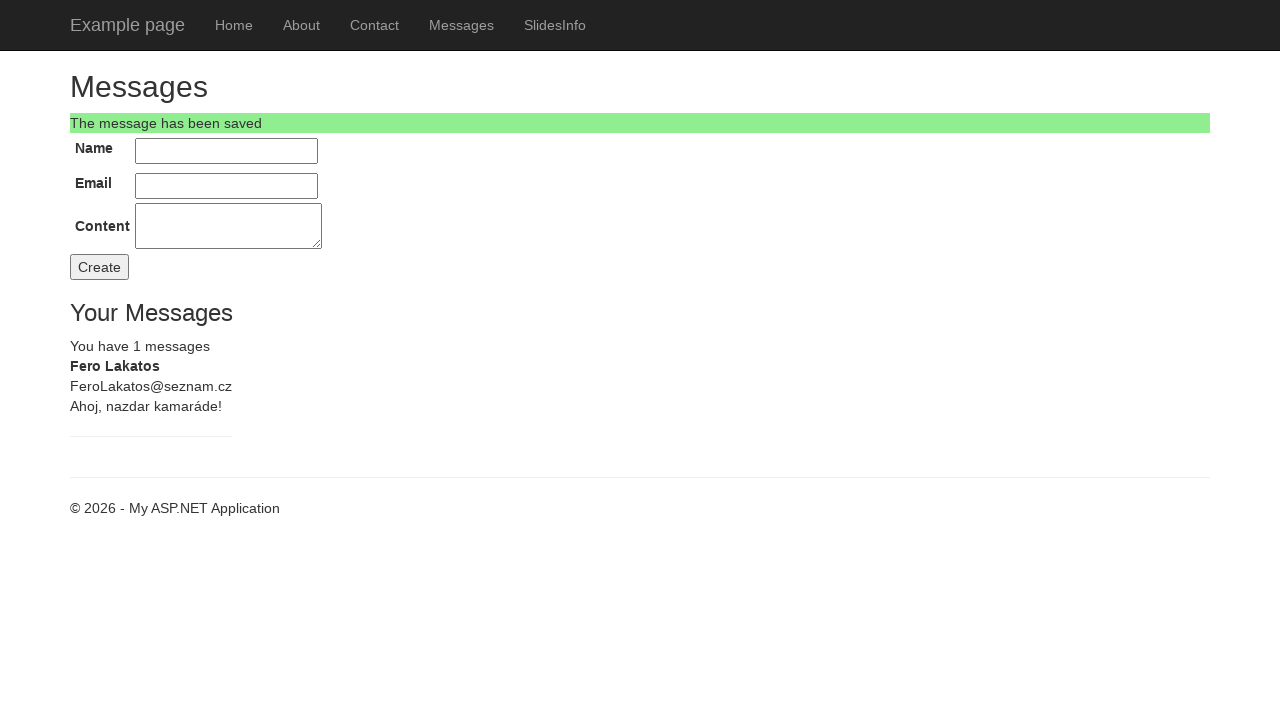

Message number confirmation appeared on the page
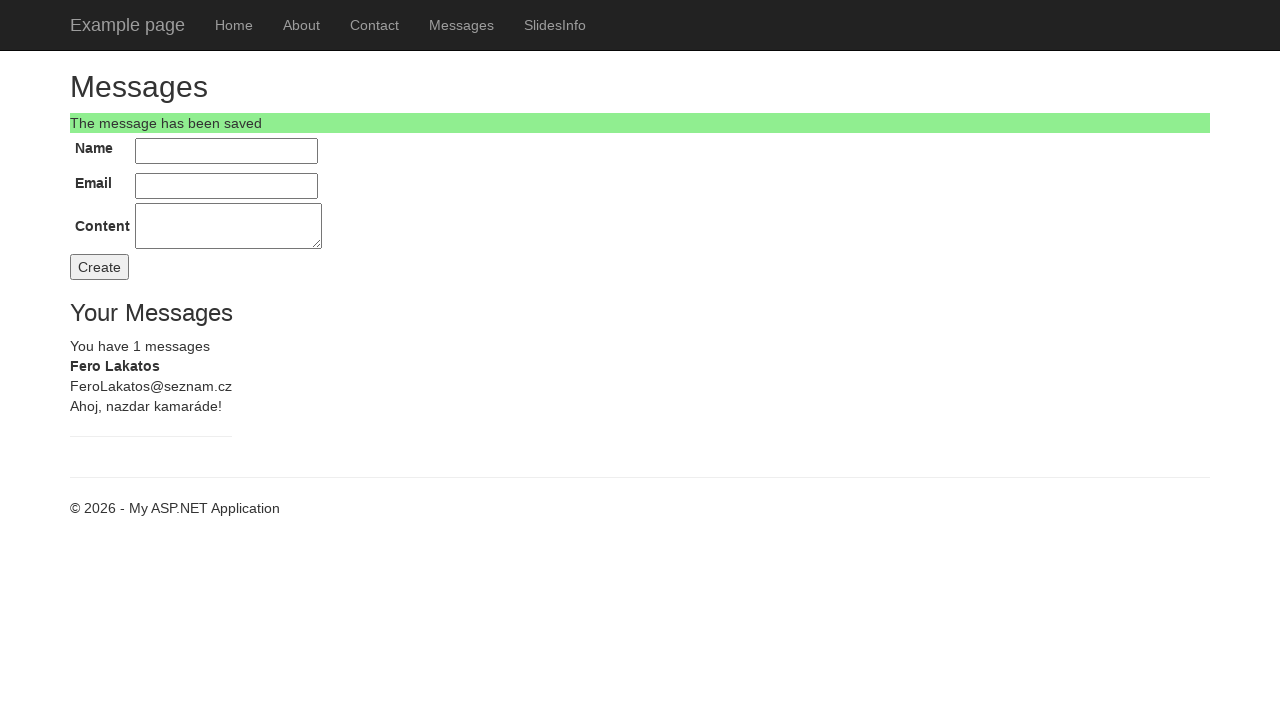

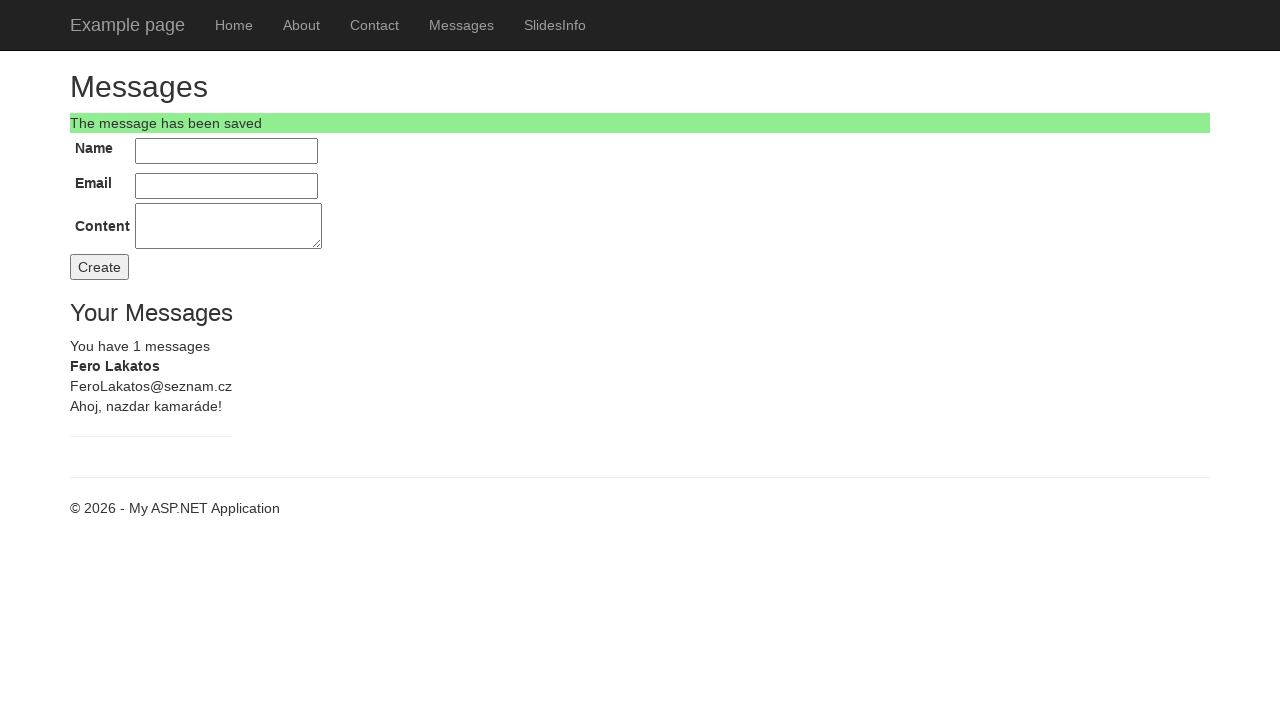